Tests keyboard events functionality by typing text and pressing Enter key on a keyboard events demo page

Starting URL: https://training-support.net/webelements/keyboard-events

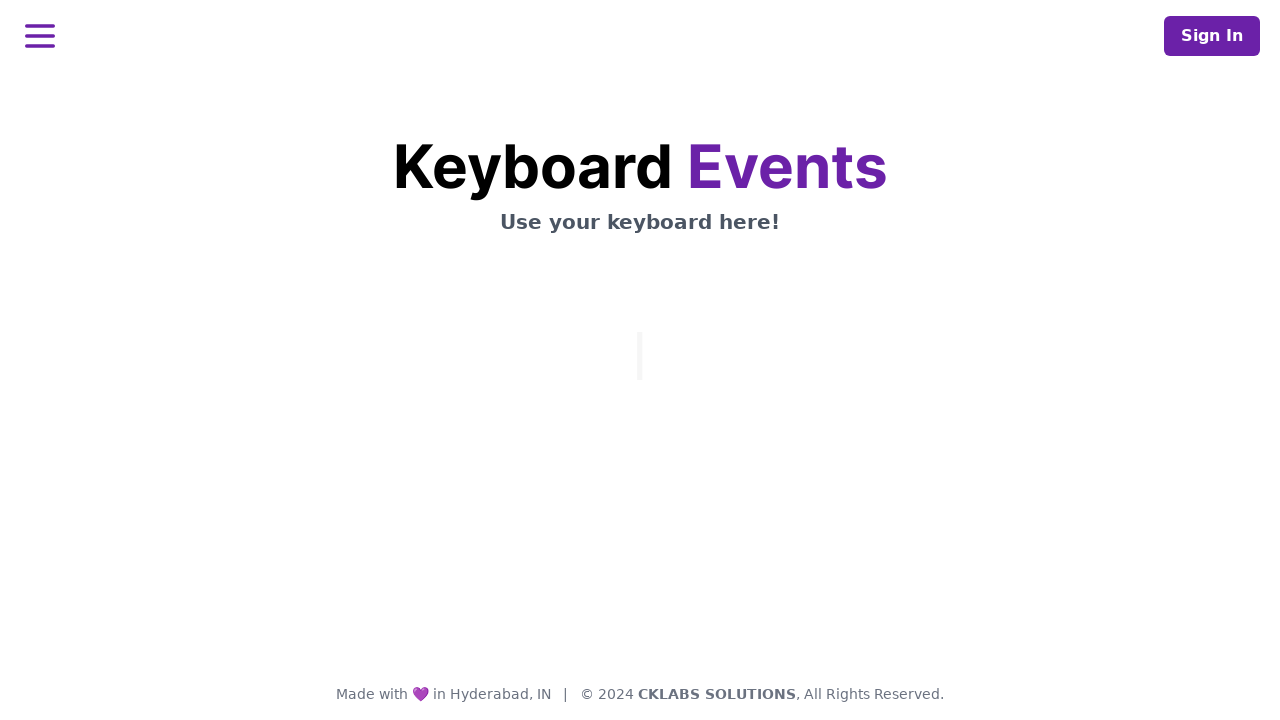

Typed 'This is coming from Selenium' using keyboard
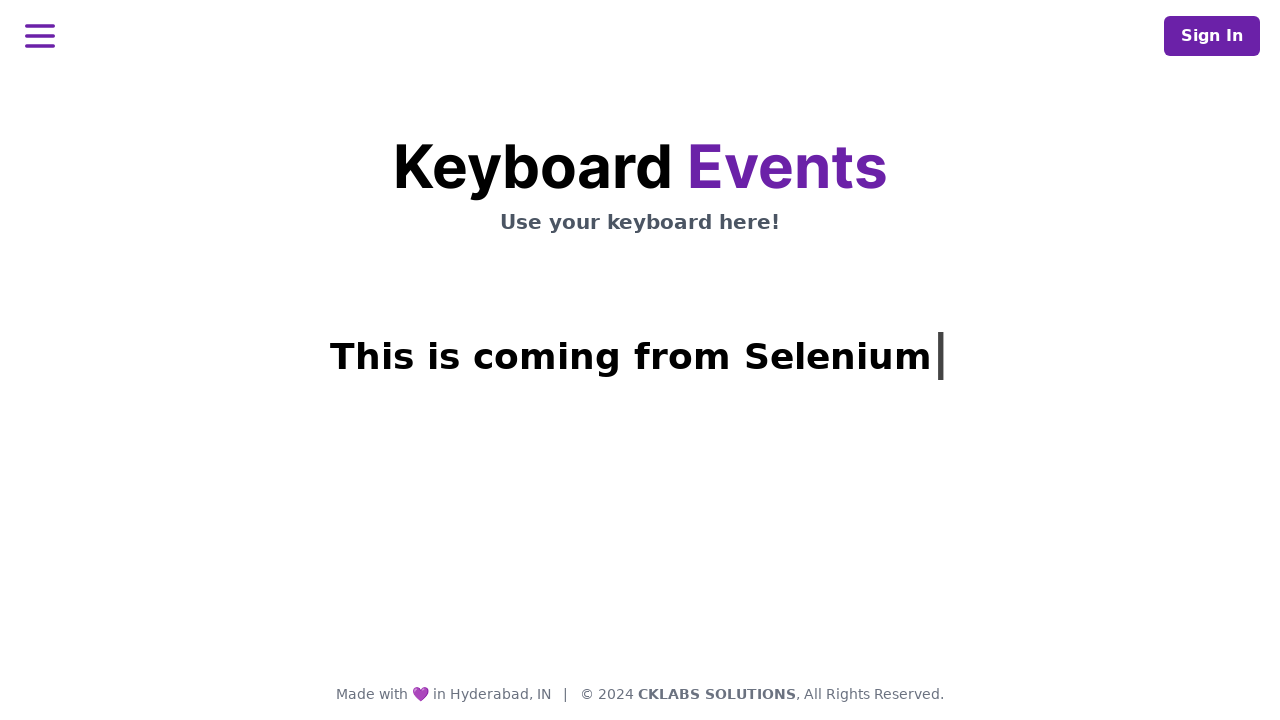

Pressed Enter key
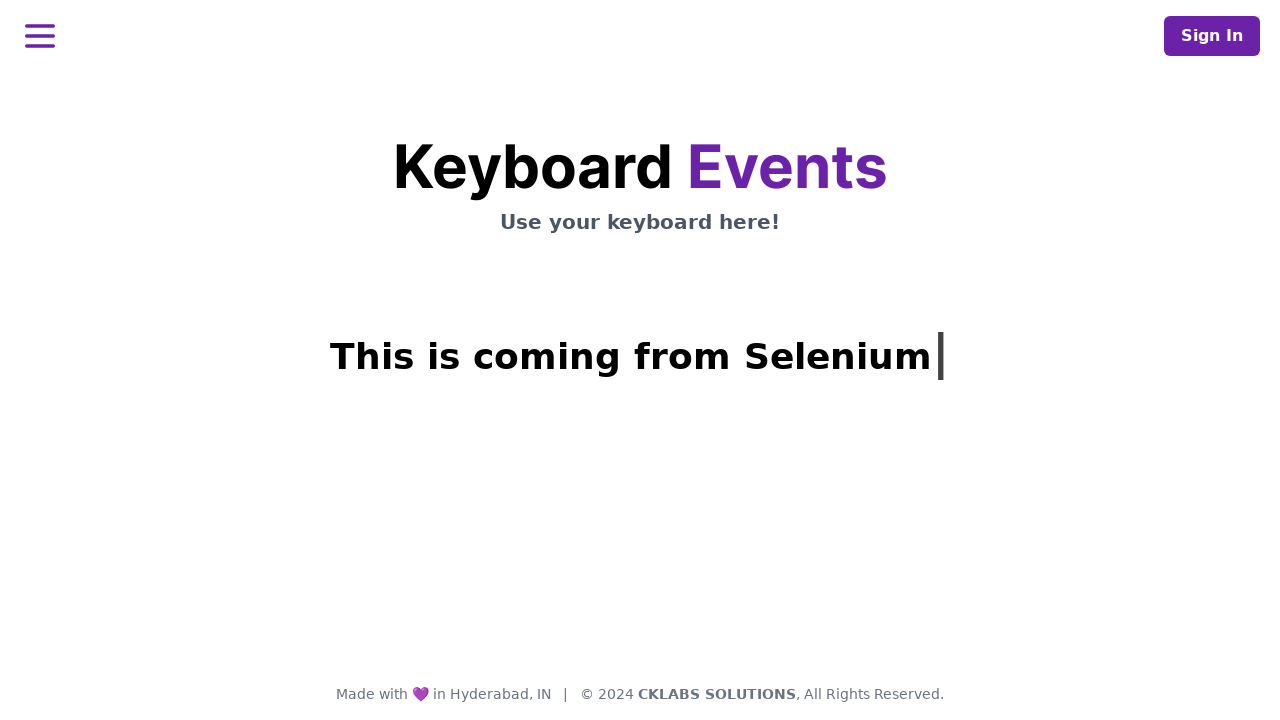

Result heading loaded and became visible
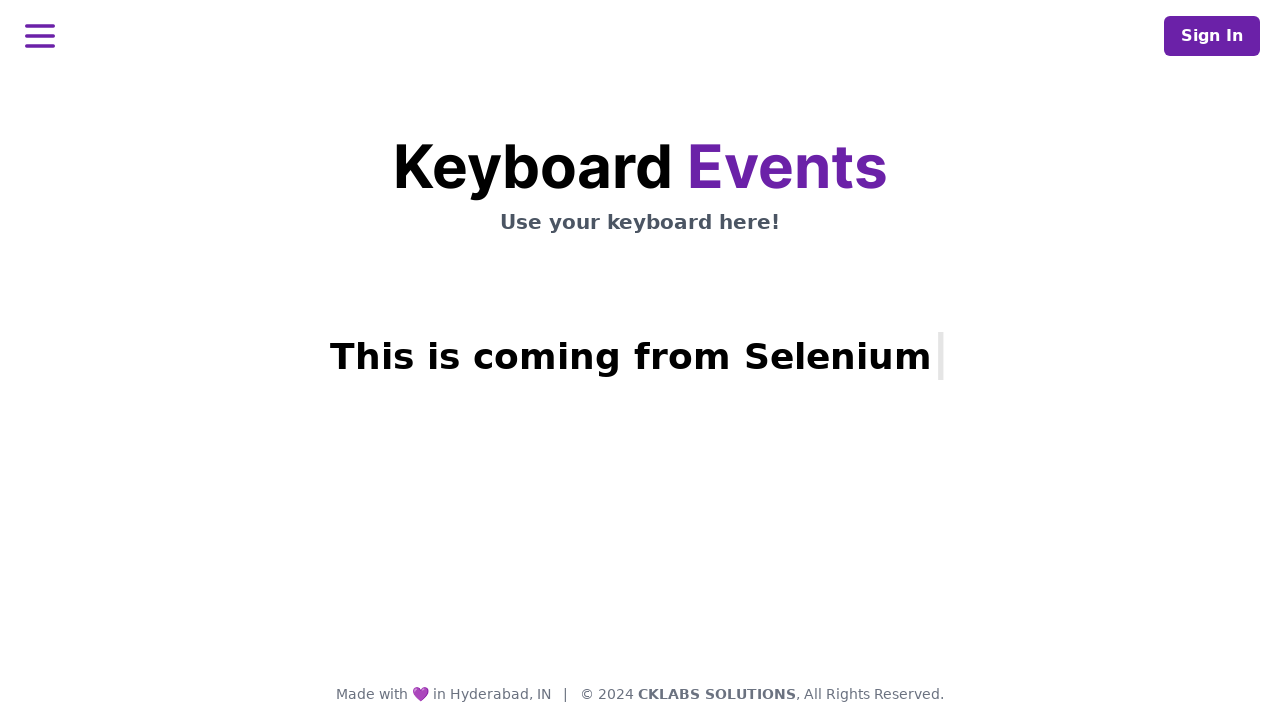

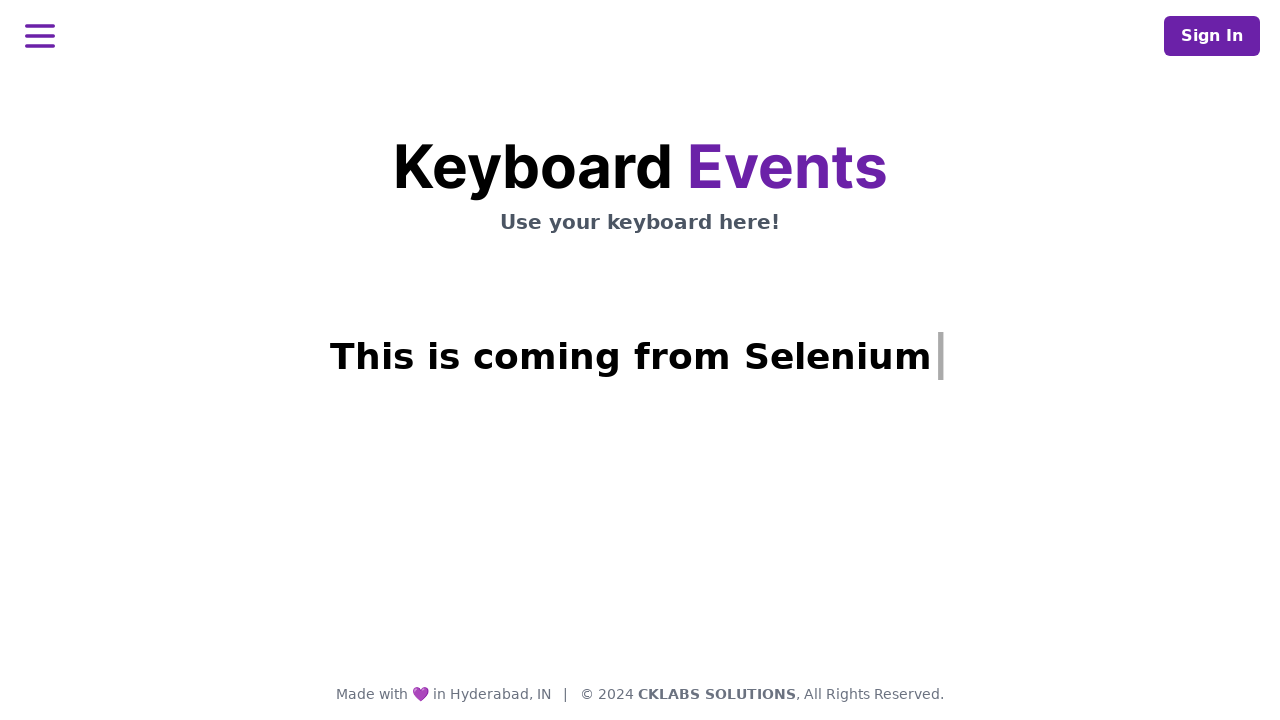